Navigates to the Selenium official website and scrolls down to the News section heading using JavaScript scroll into view functionality

Starting URL: https://www.selenium.dev/

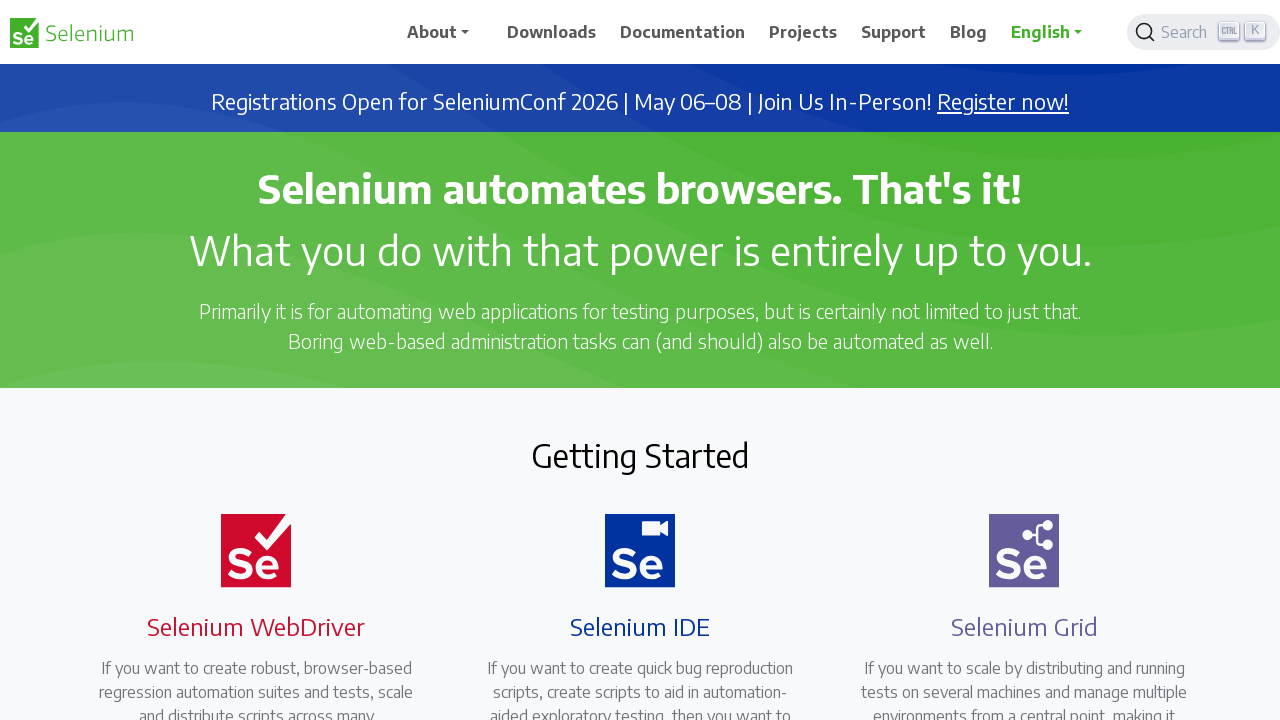

Located the News section heading element
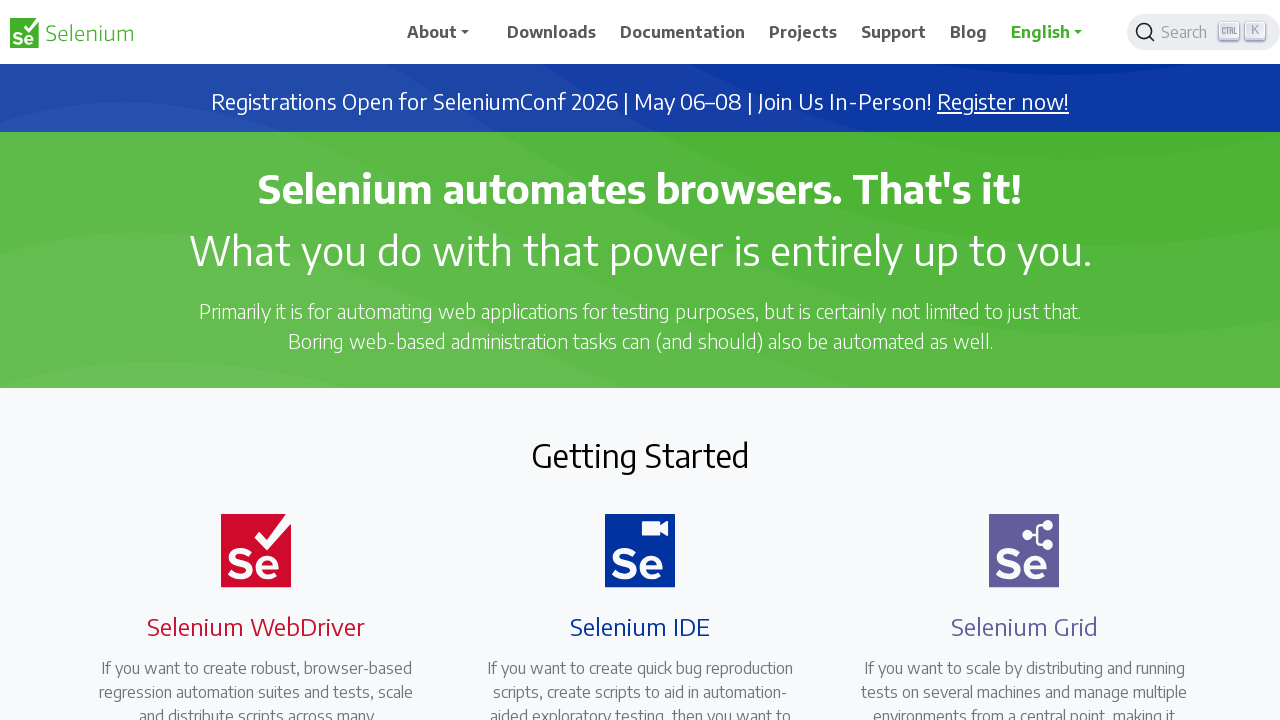

Scrolled to the News section heading using scroll into view
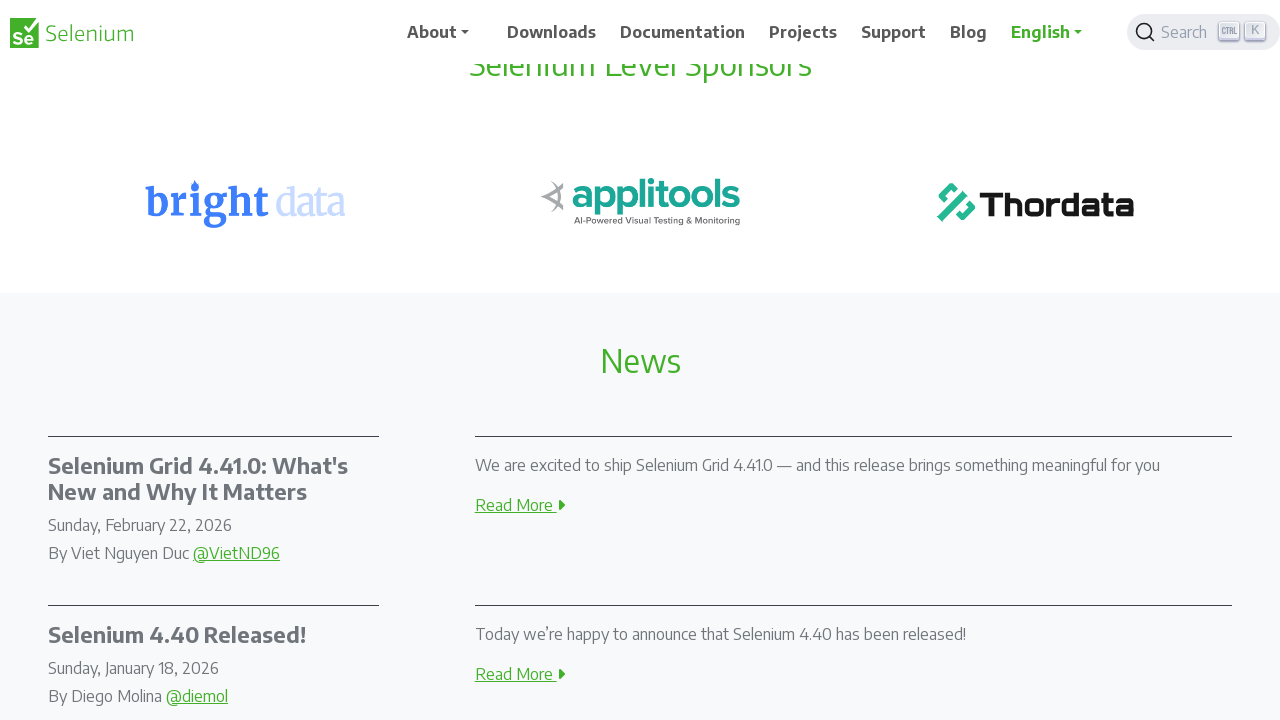

News section heading is now visible on the page
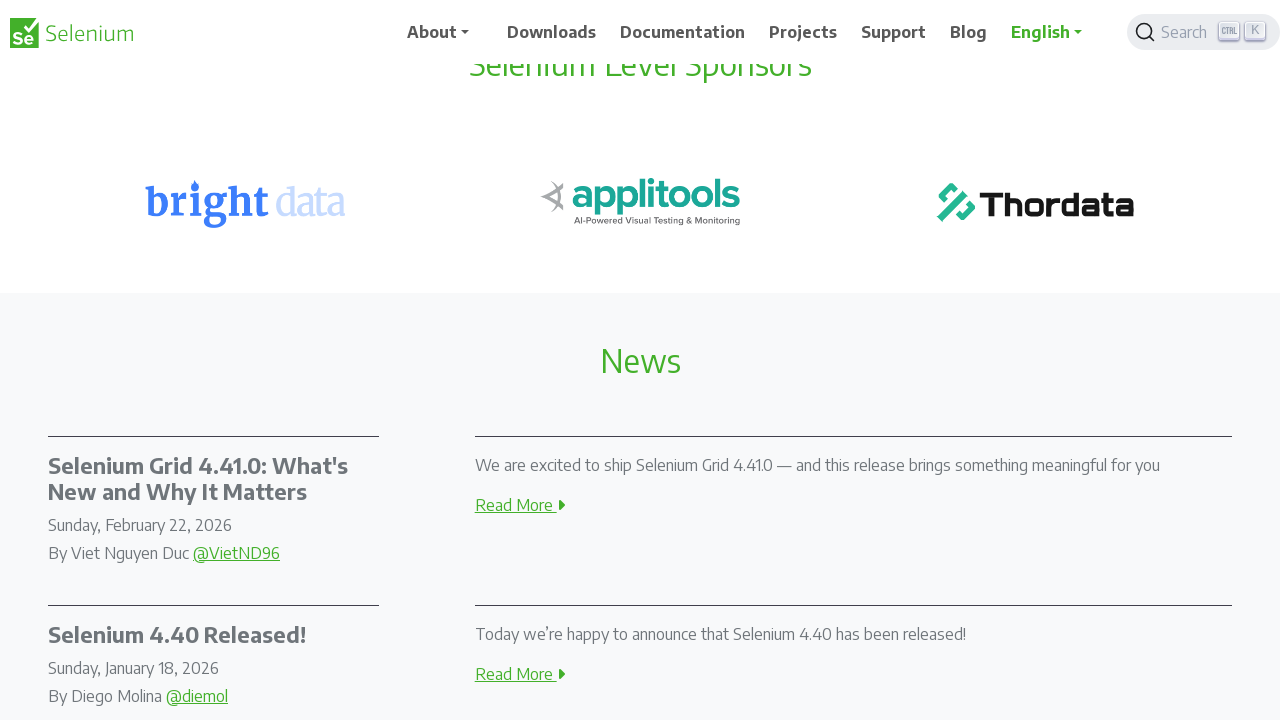

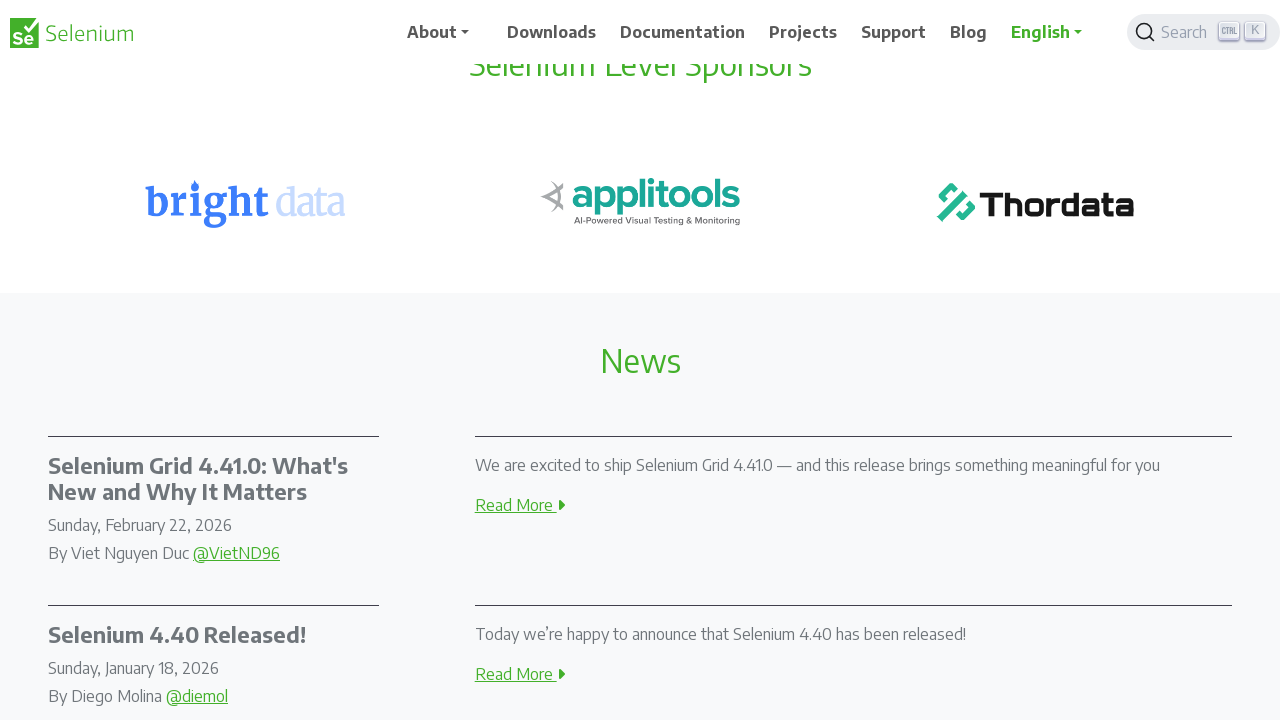